Tests login form validation by entering username only, clearing password field, and verifying that "Password is required" error message is displayed

Starting URL: https://www.saucedemo.com/

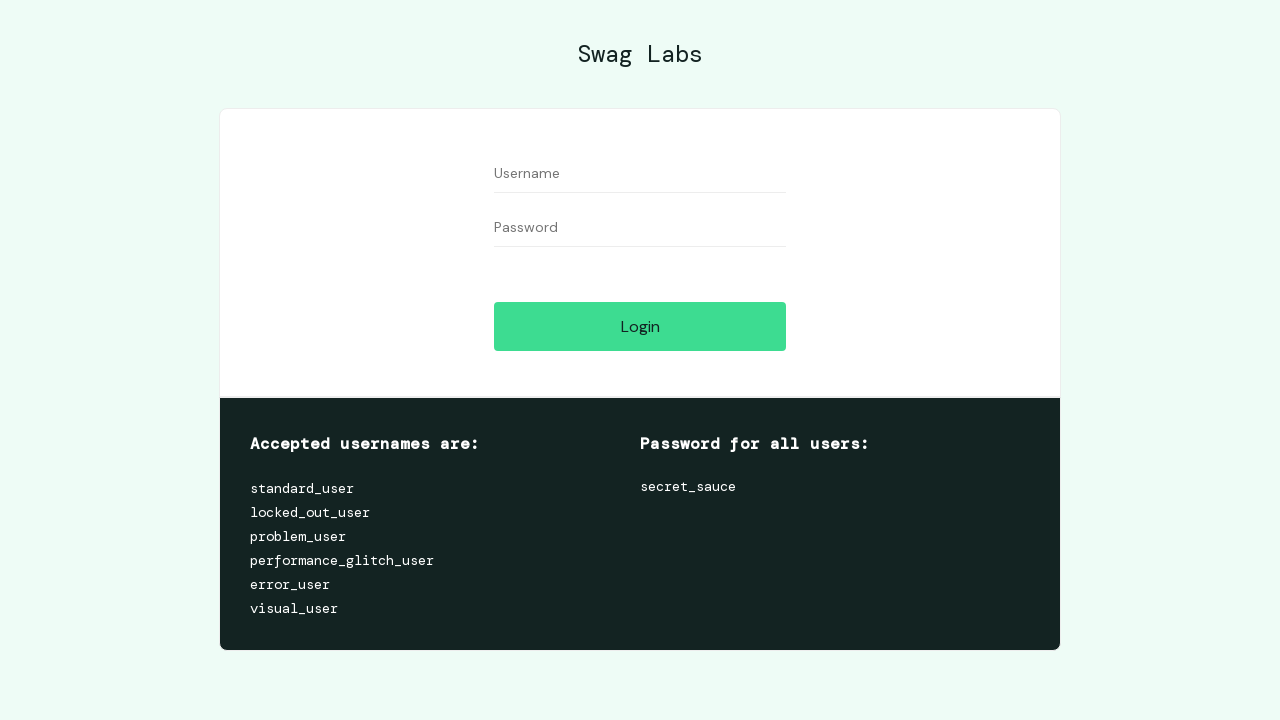

Filled username field with 'standard_user' on input[data-test='username']
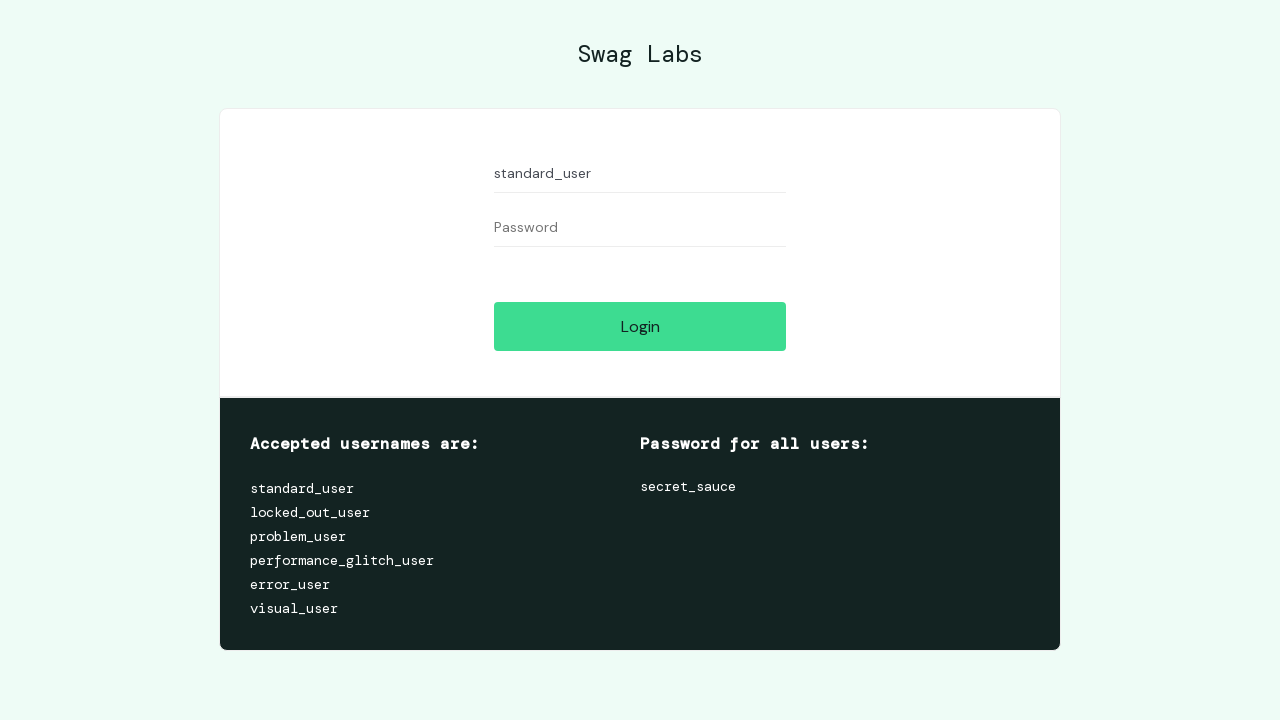

Filled password field with 'somepassword' on input[data-test='password']
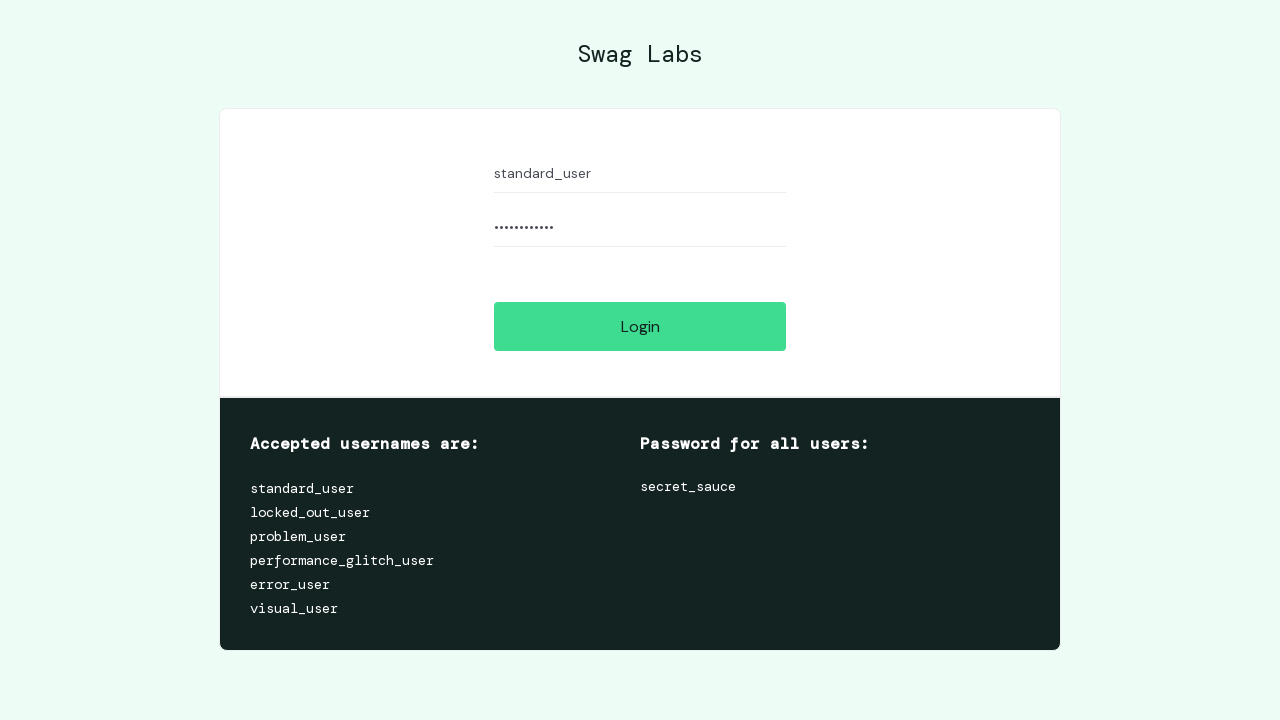

Cleared password field on input[data-test='password']
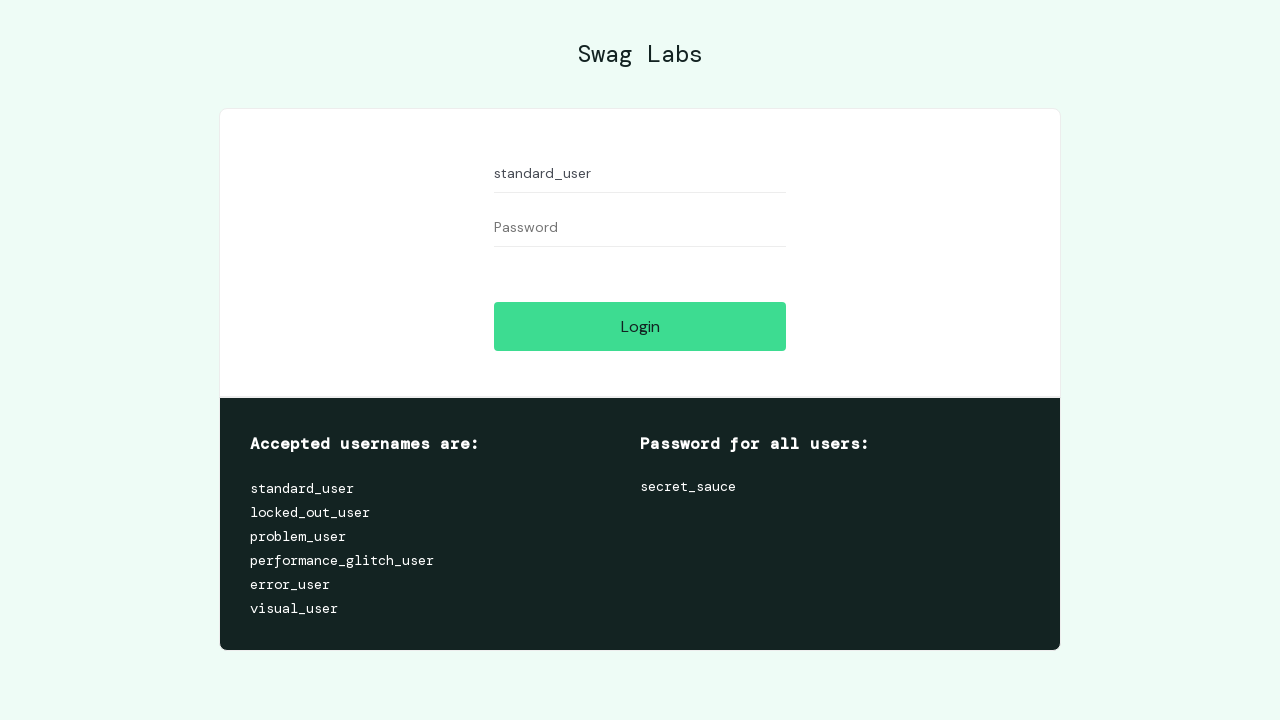

Clicked login button to trigger validation at (640, 326) on input[data-test='login-button']
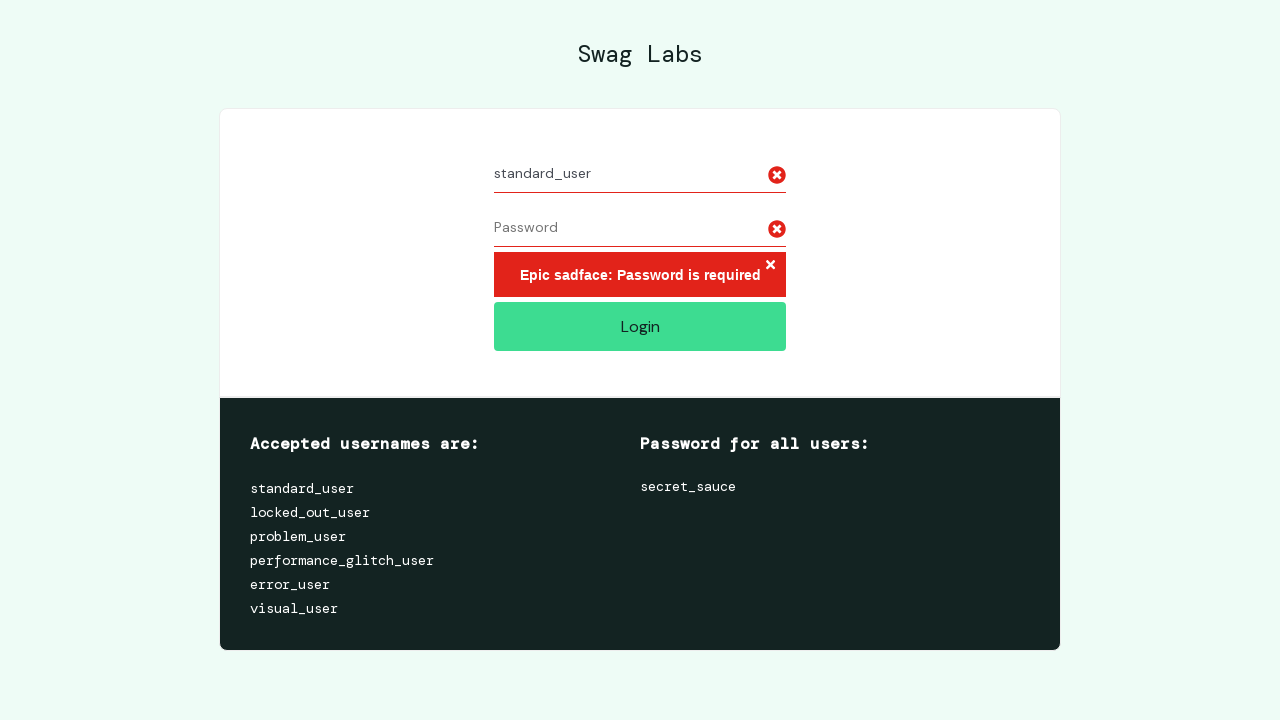

Error message appeared on page
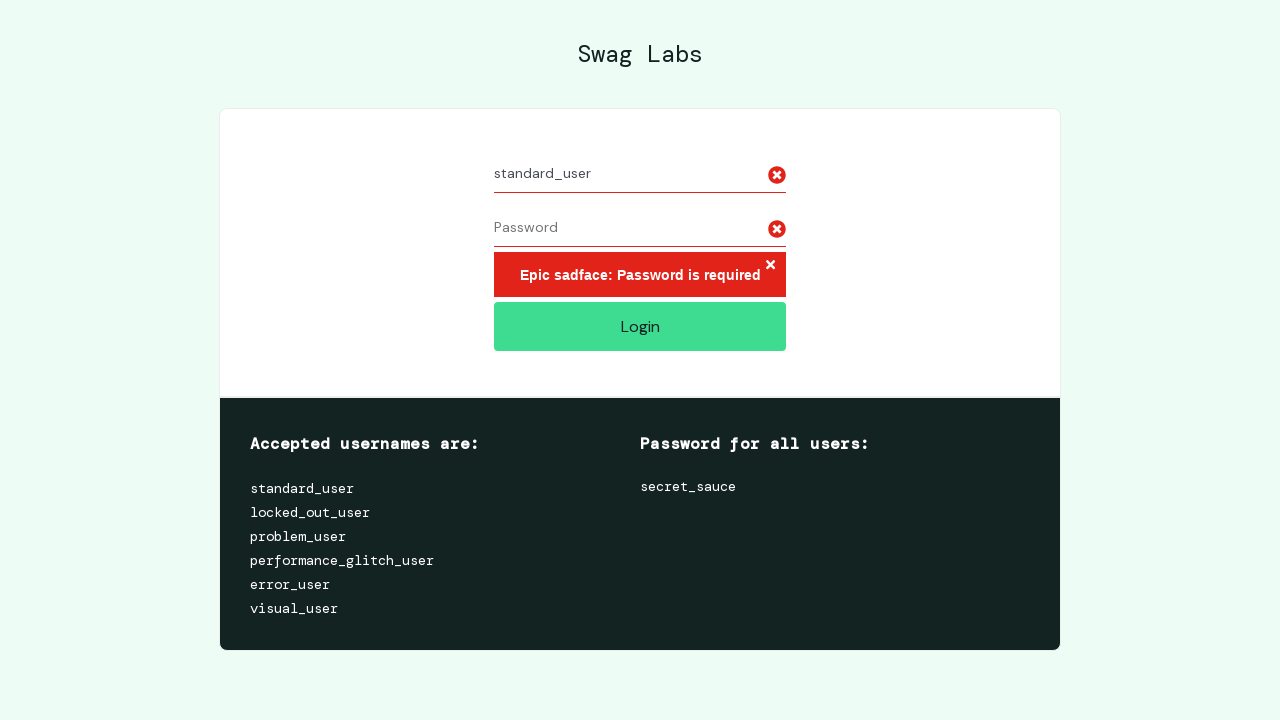

Located error message element
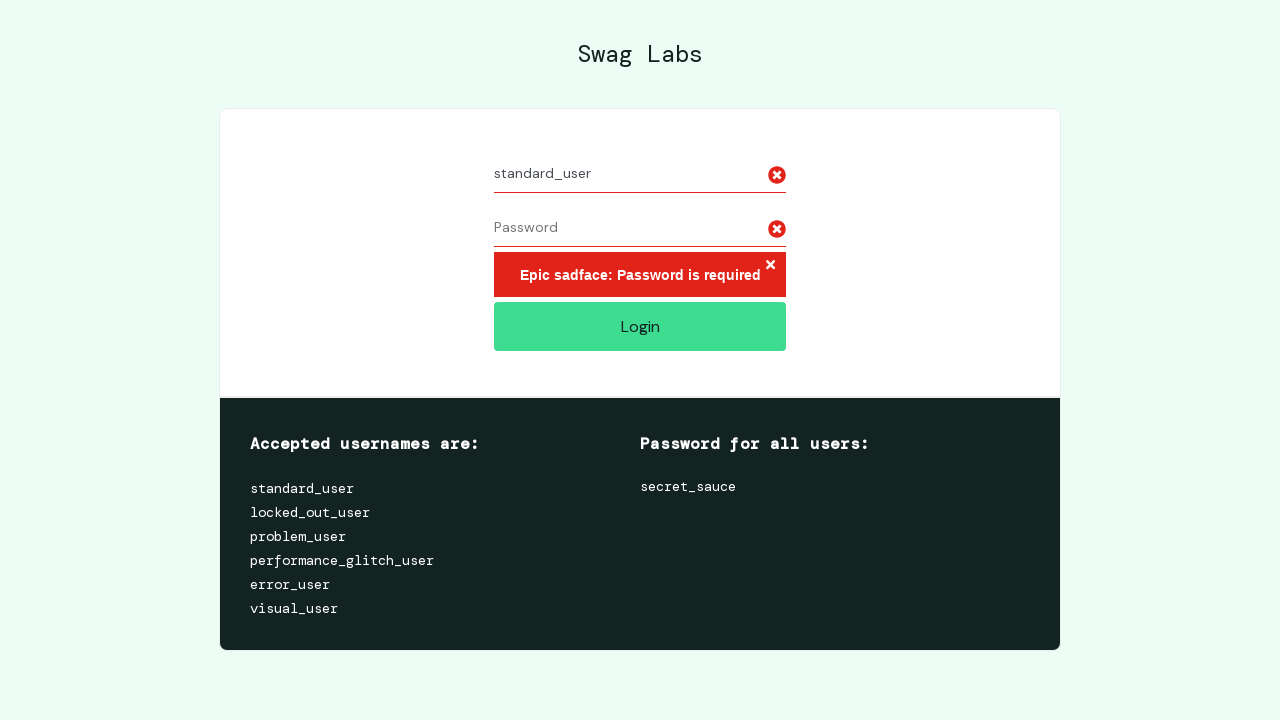

Verified 'Password is required' error message is displayed
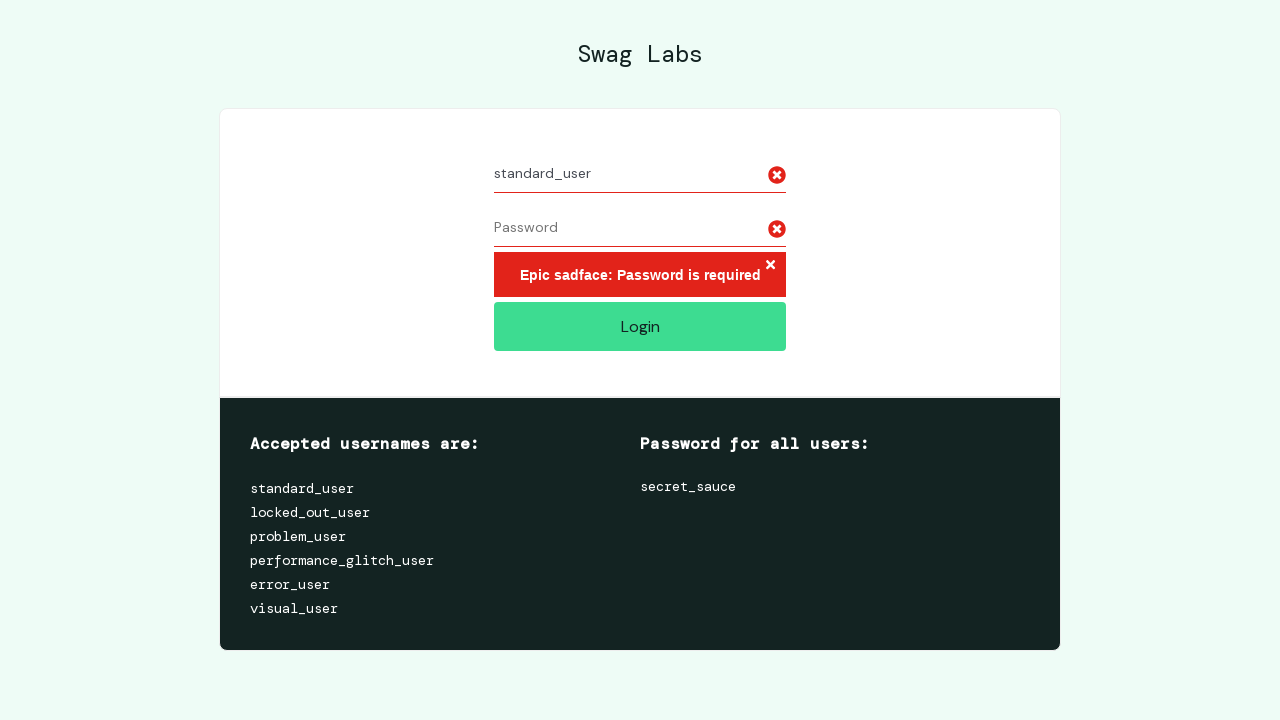

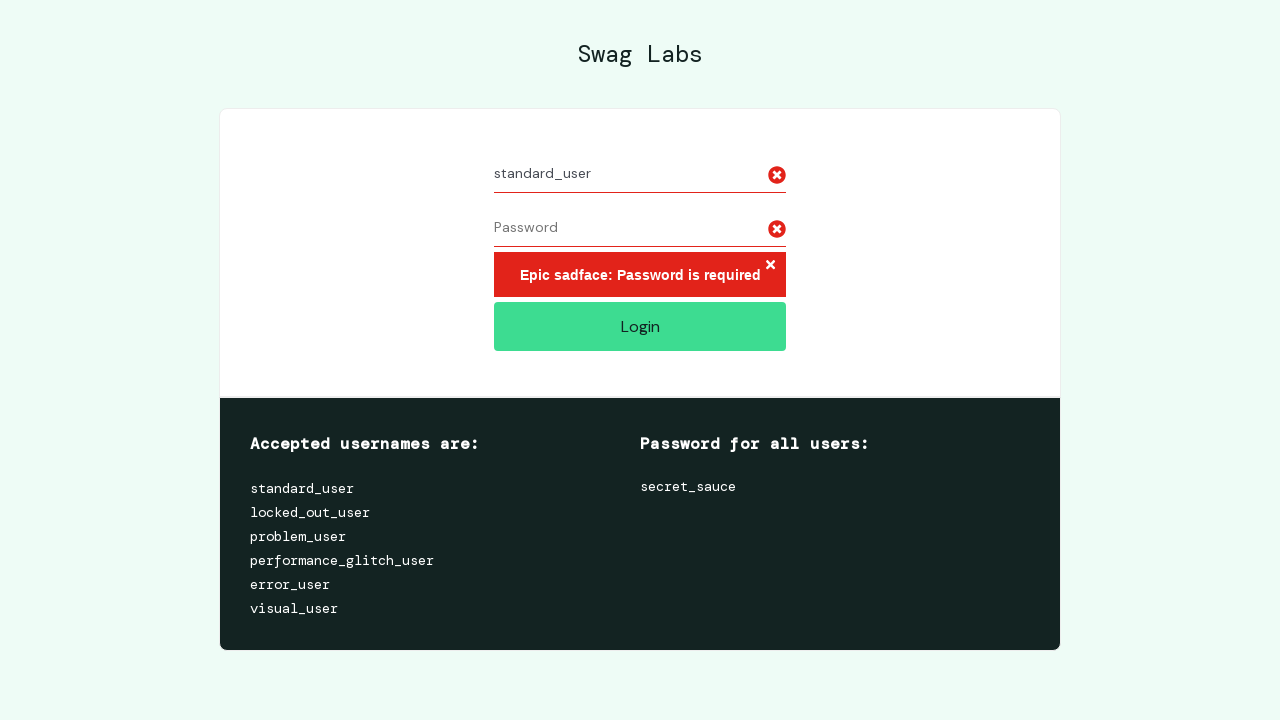